Tests selecting an option from a dropdown list by iterating through options and clicking the matching one, then verifying the selection

Starting URL: https://the-internet.herokuapp.com/dropdown

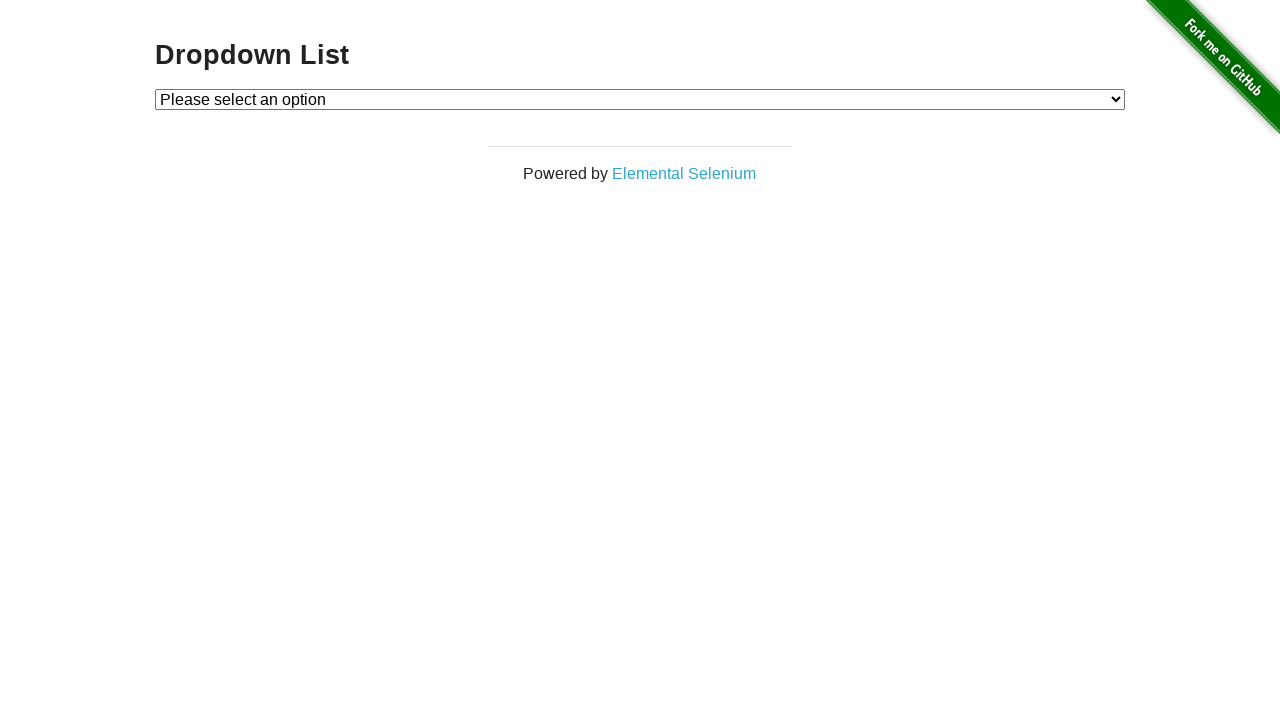

Waited for dropdown to be present
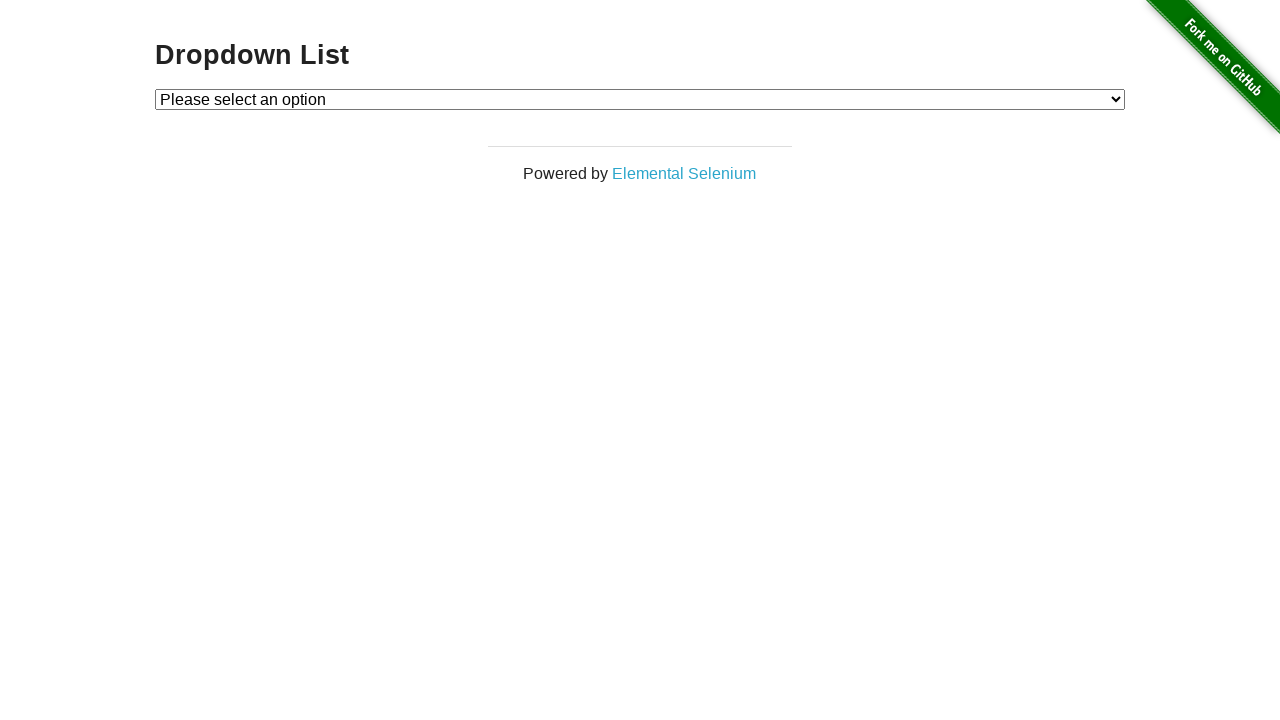

Selected 'Option 1' from dropdown on #dropdown
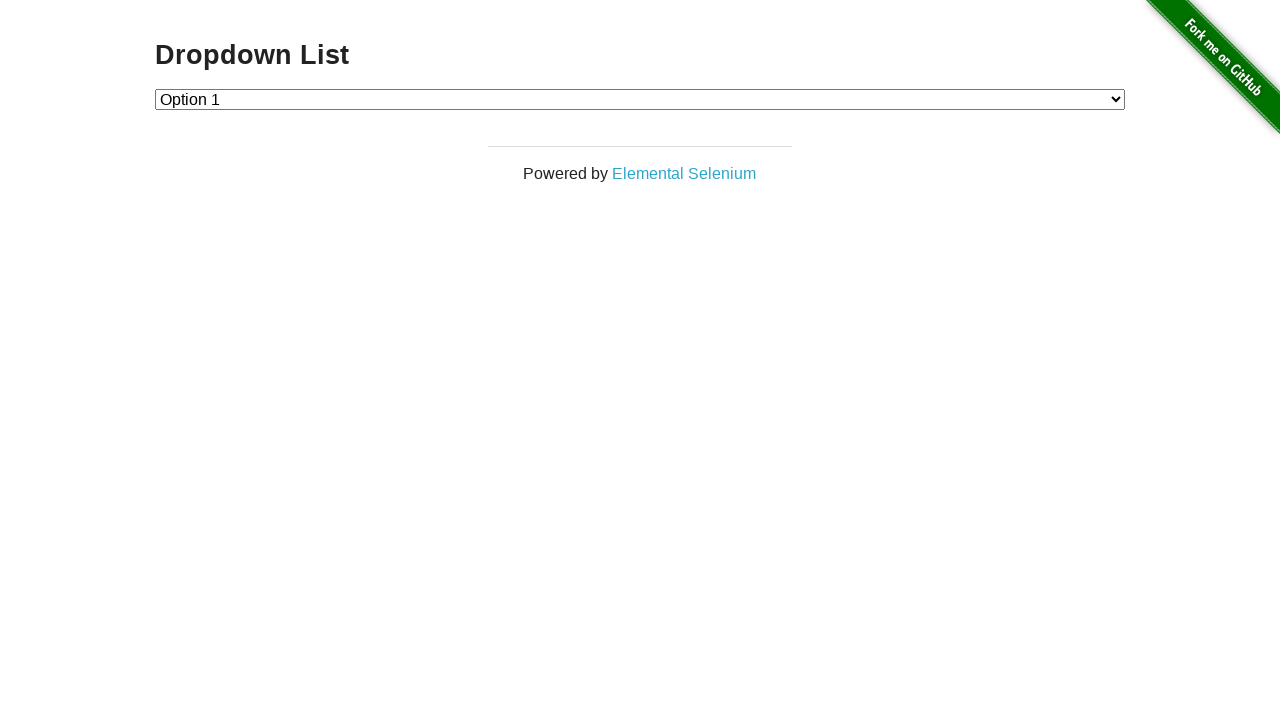

Retrieved selected dropdown value
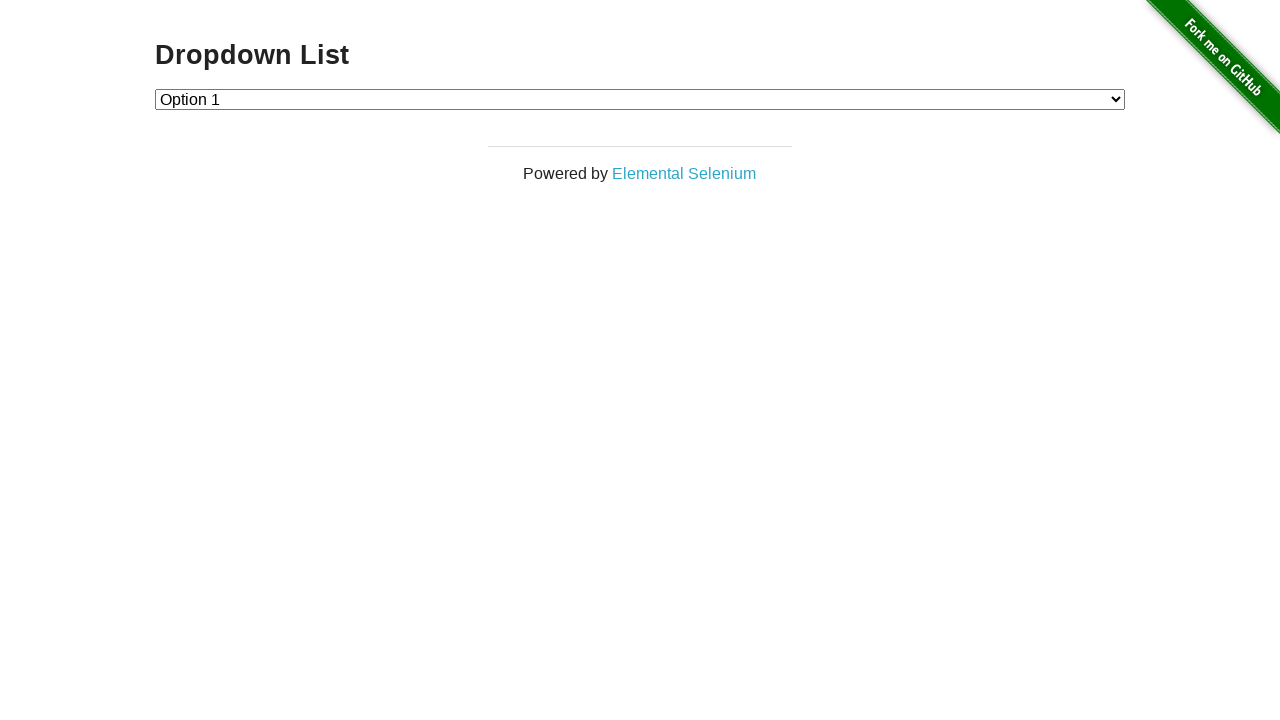

Verified dropdown selection is '1'
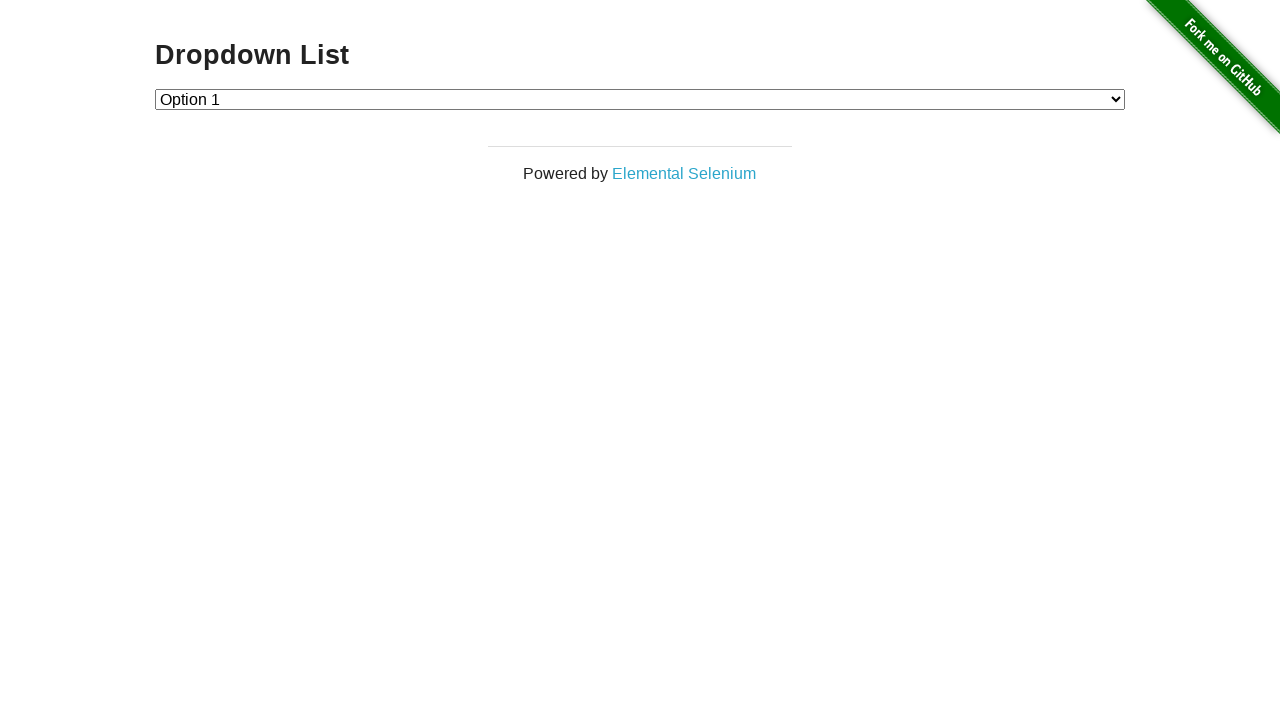

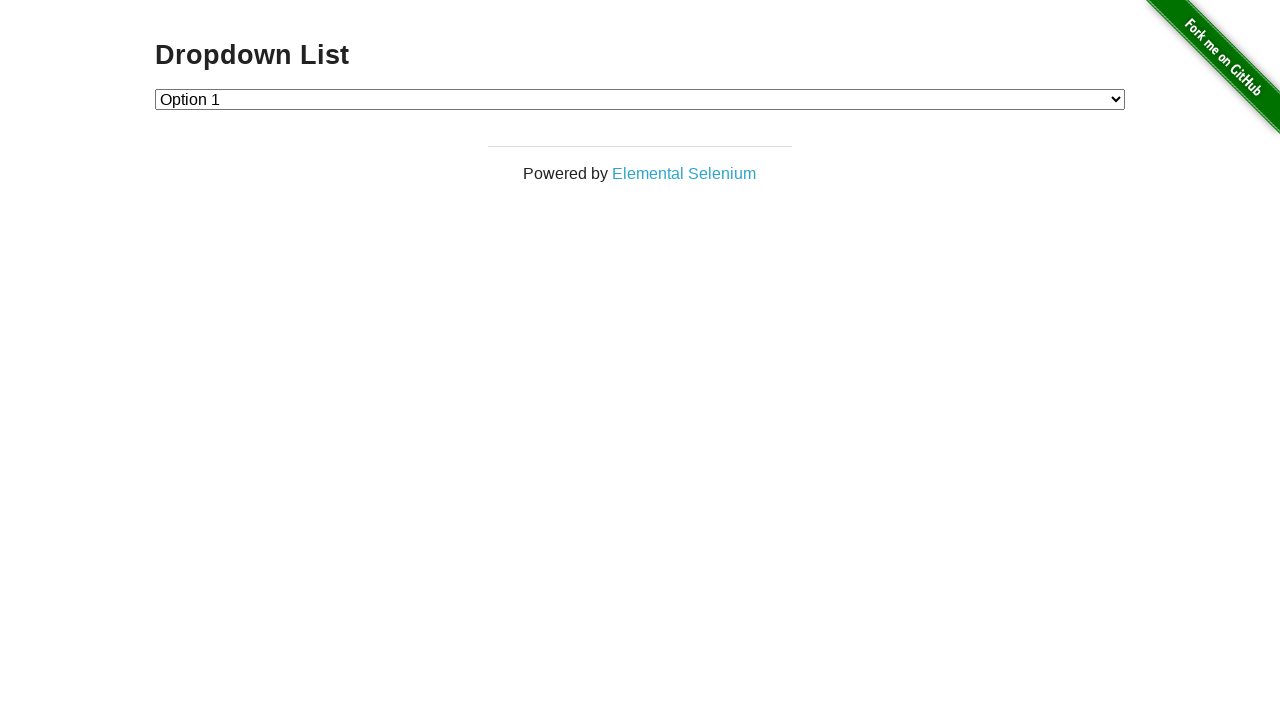